Tests dynamic loading functionality by clicking on Example 2, starting the loading process, and waiting for the "Hello World!" text to appear dynamically on the page.

Starting URL: https://the-internet.herokuapp.com/dynamic_loading

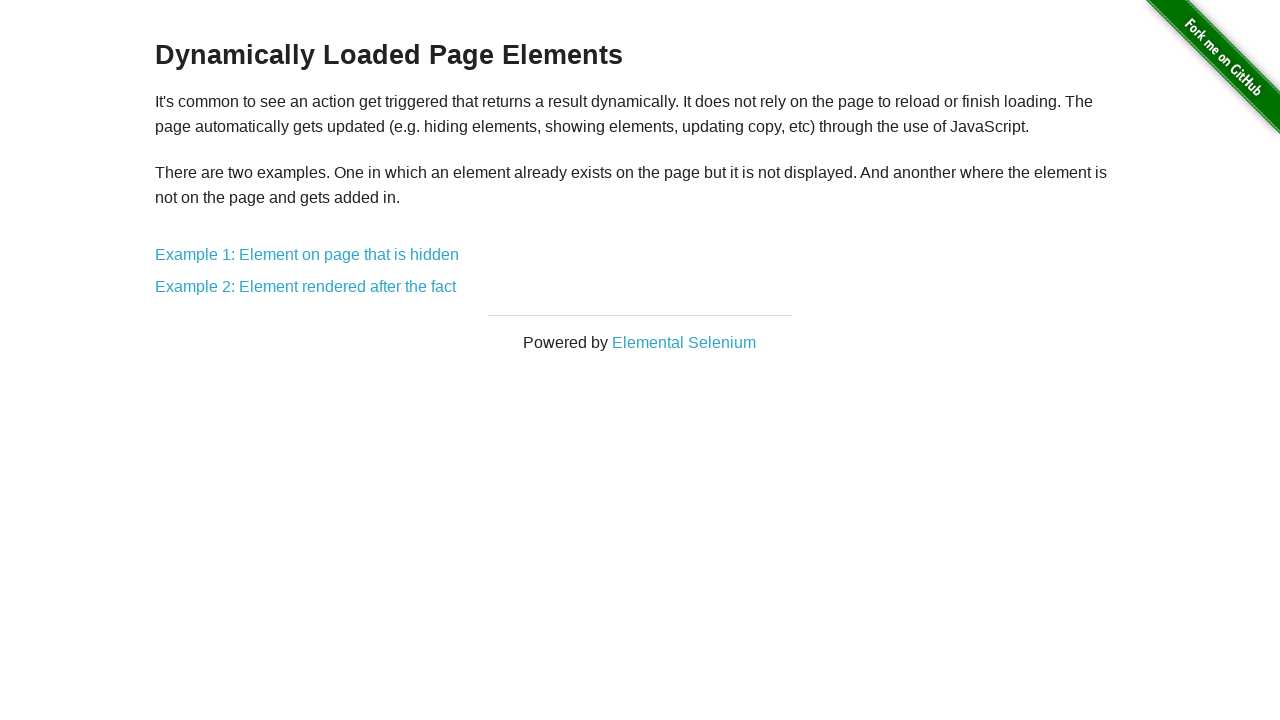

Clicked on Example 2 link at (306, 287) on xpath=//a[starts-with(text(),'Example 2: Element')]
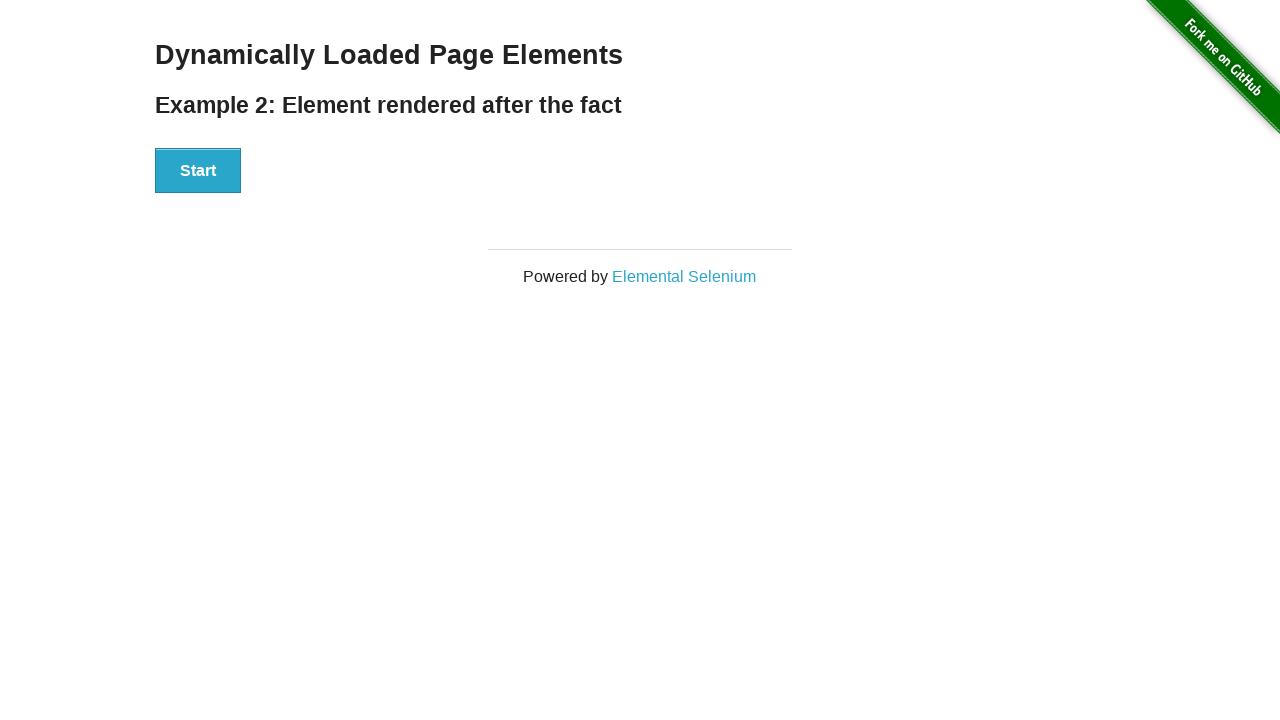

Clicked the Start button to trigger dynamic loading at (198, 171) on xpath=//button[text()='Start']
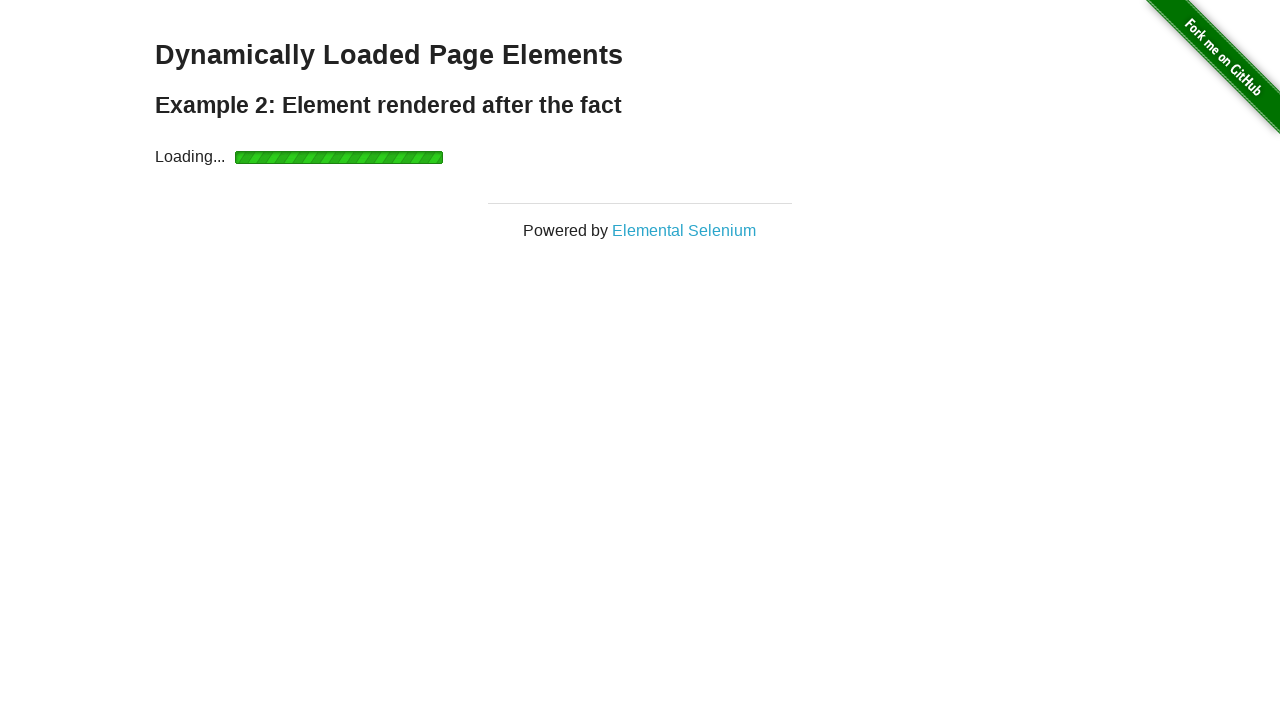

Waited for 'Hello World!' text to appear dynamically
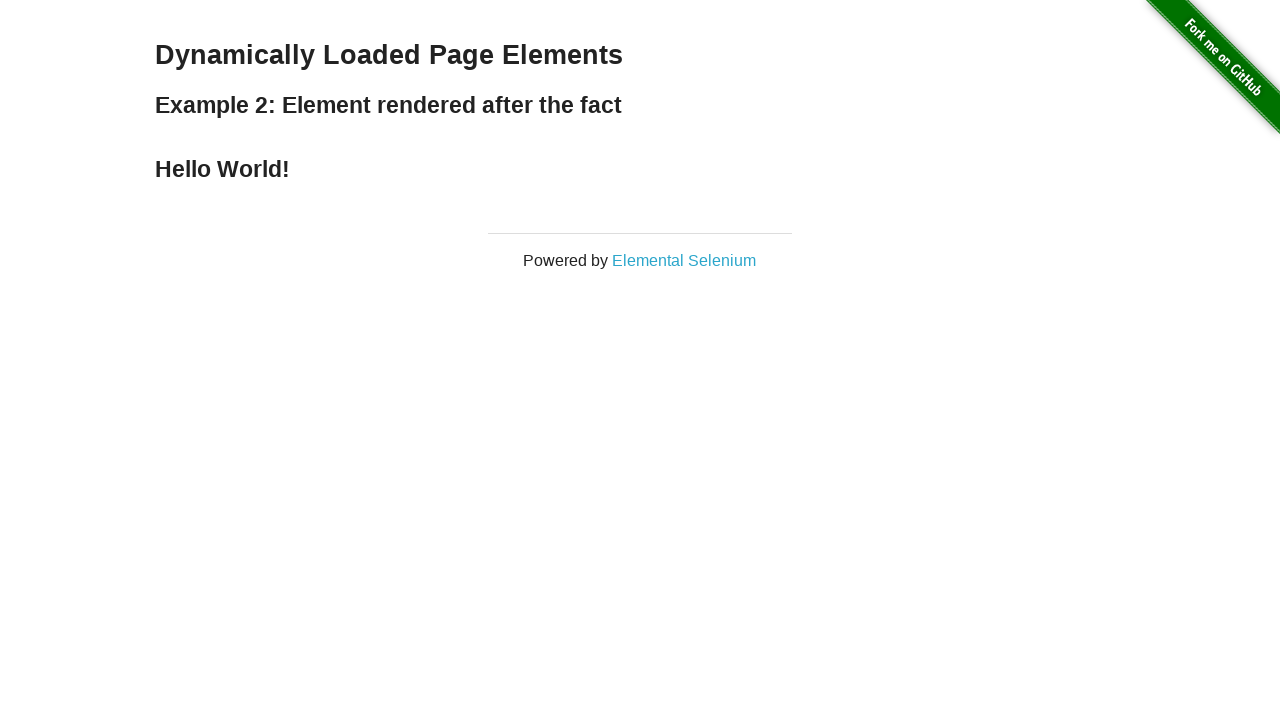

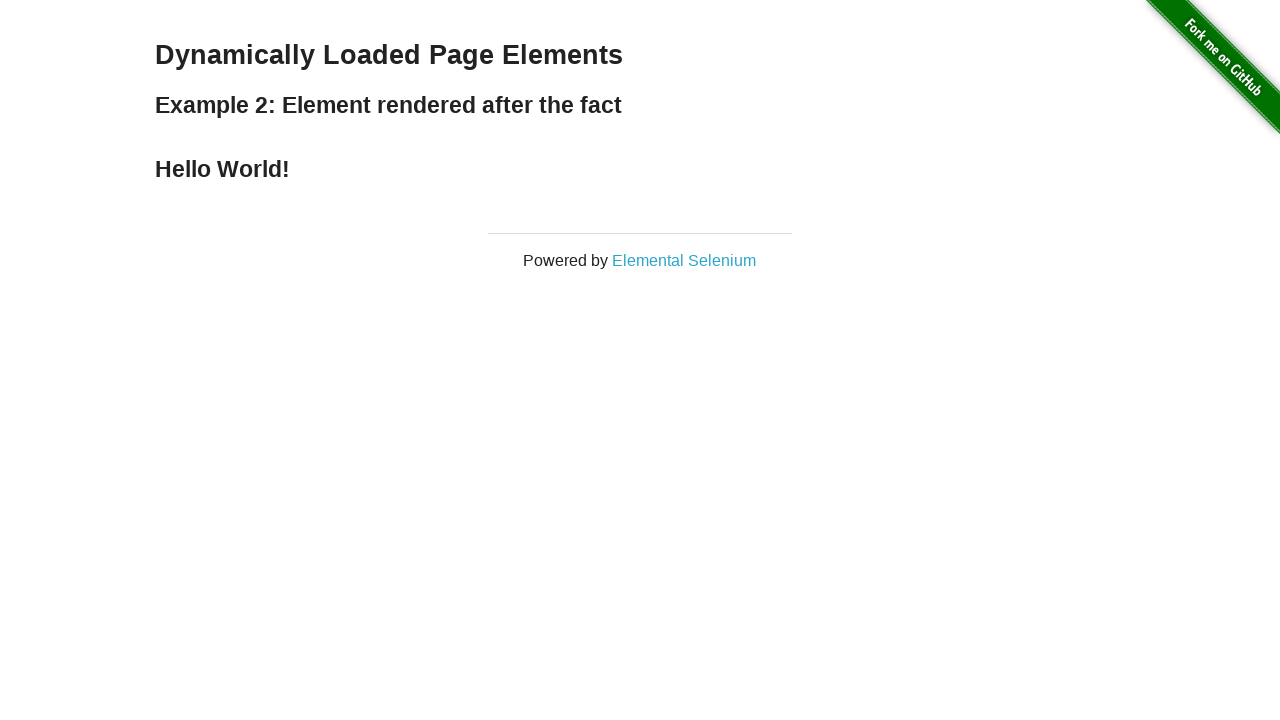